Tests a form submission by filling various input fields including text inputs, radio buttons, checkboxes, dropdown selection, and date picker

Starting URL: https://formy-project.herokuapp.com/form

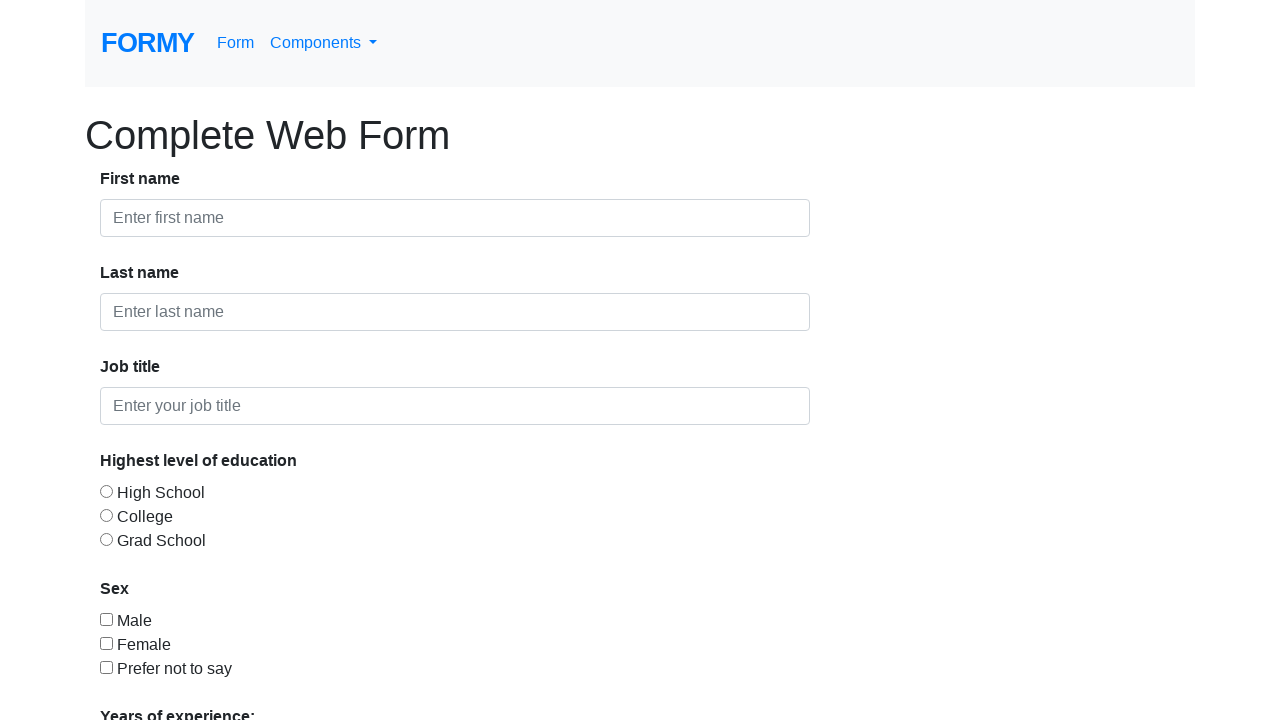

Filled first name field with 'John' on #first-name
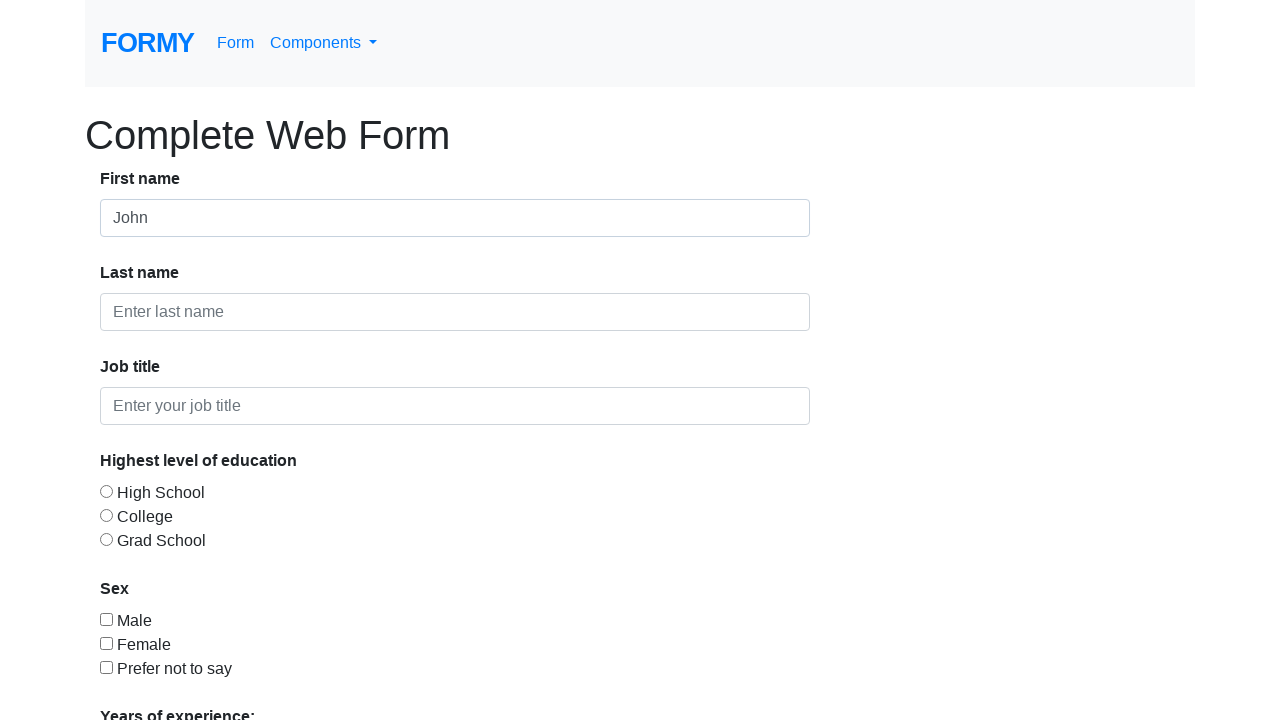

Filled last name field with 'Smith' on #last-name
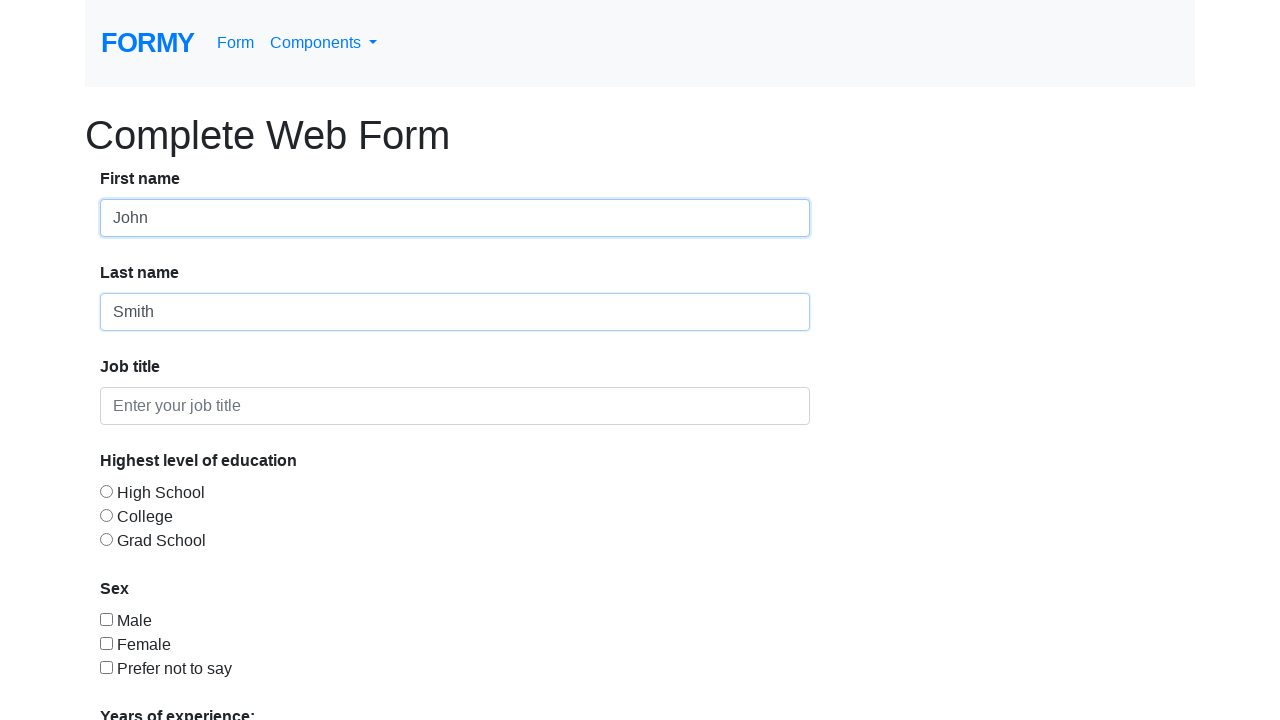

Filled job title field with 'Software Engineer' on #job-title
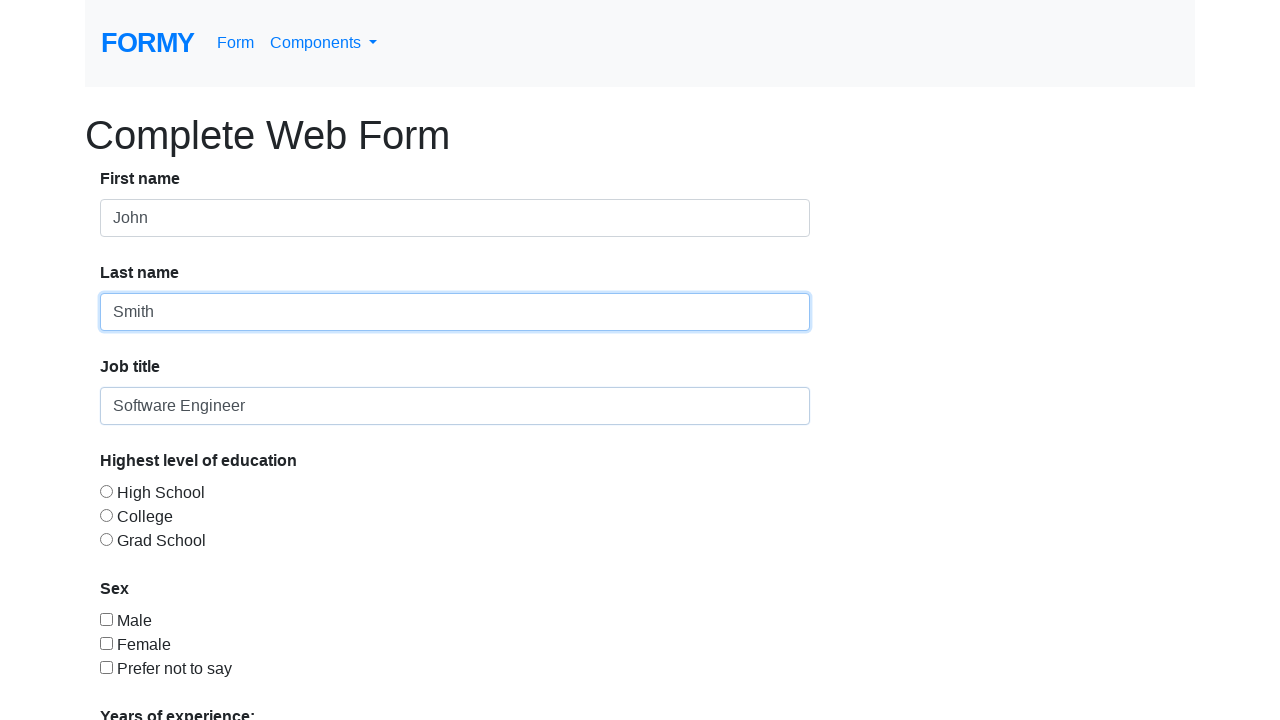

Clicked first education radio button at (106, 491) on #radio-button-1
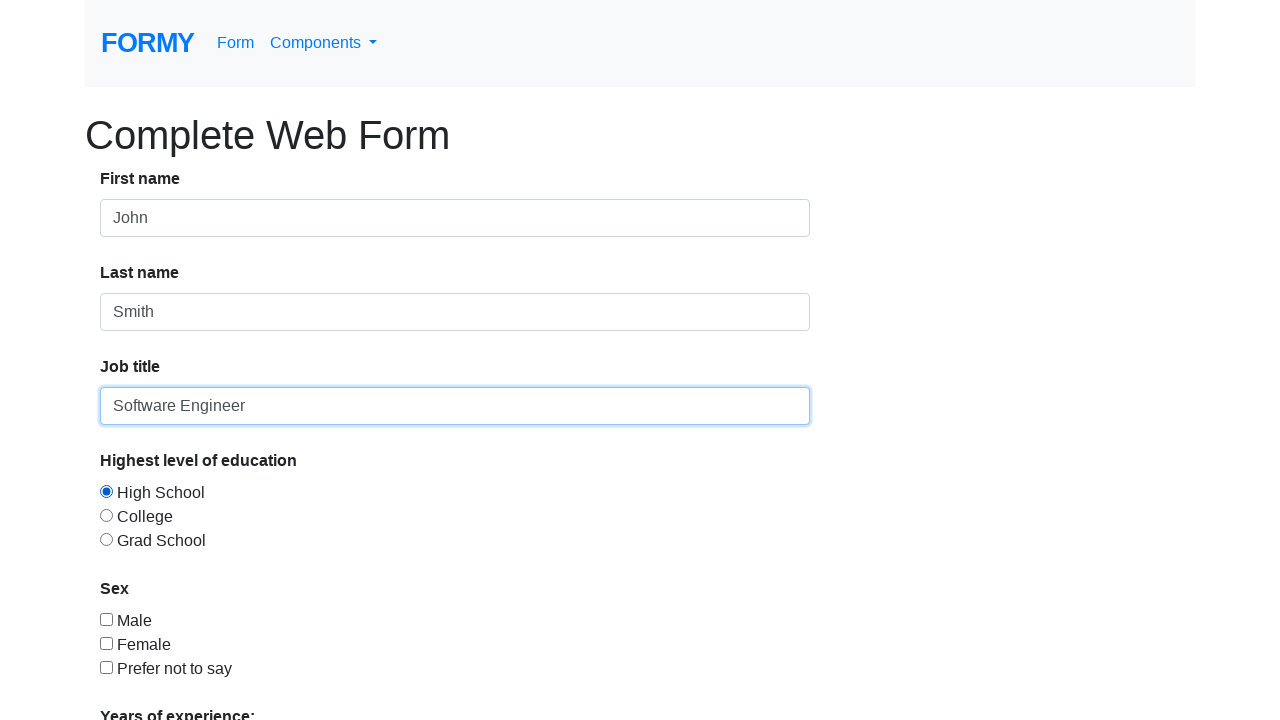

Clicked second education radio button at (106, 515) on #radio-button-2
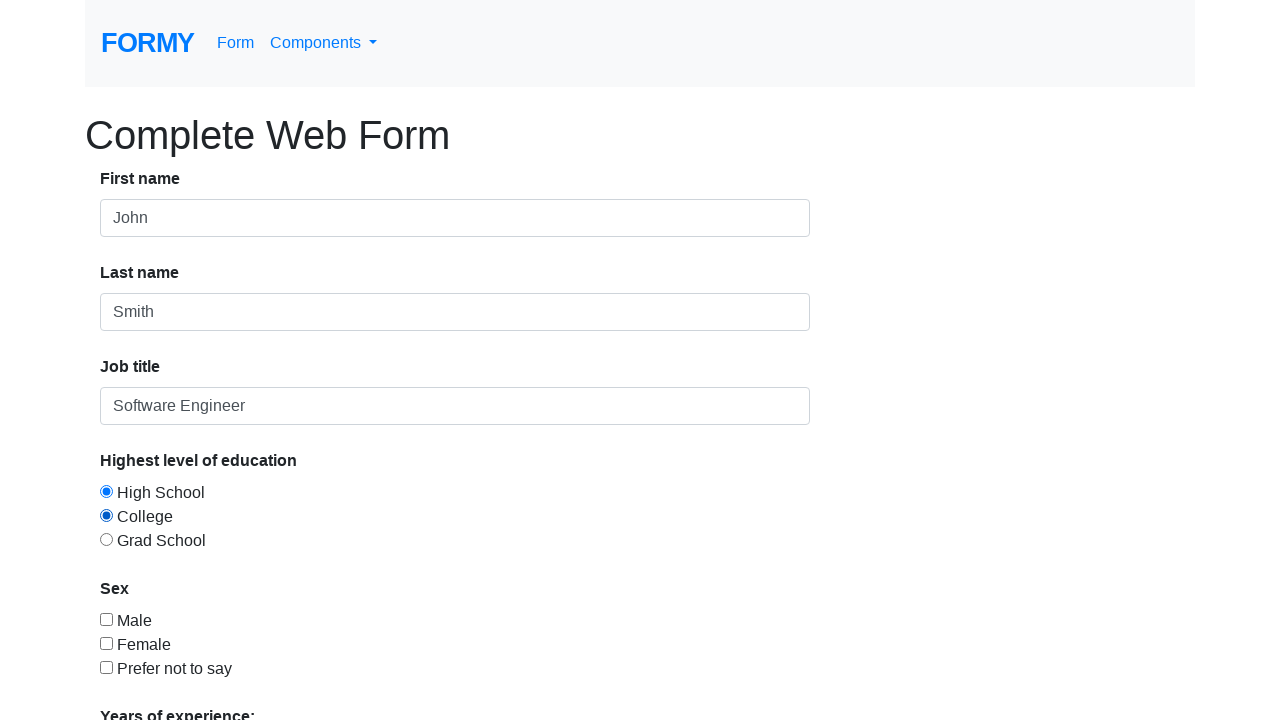

Clicked third education radio button at (106, 539) on #radio-button-3
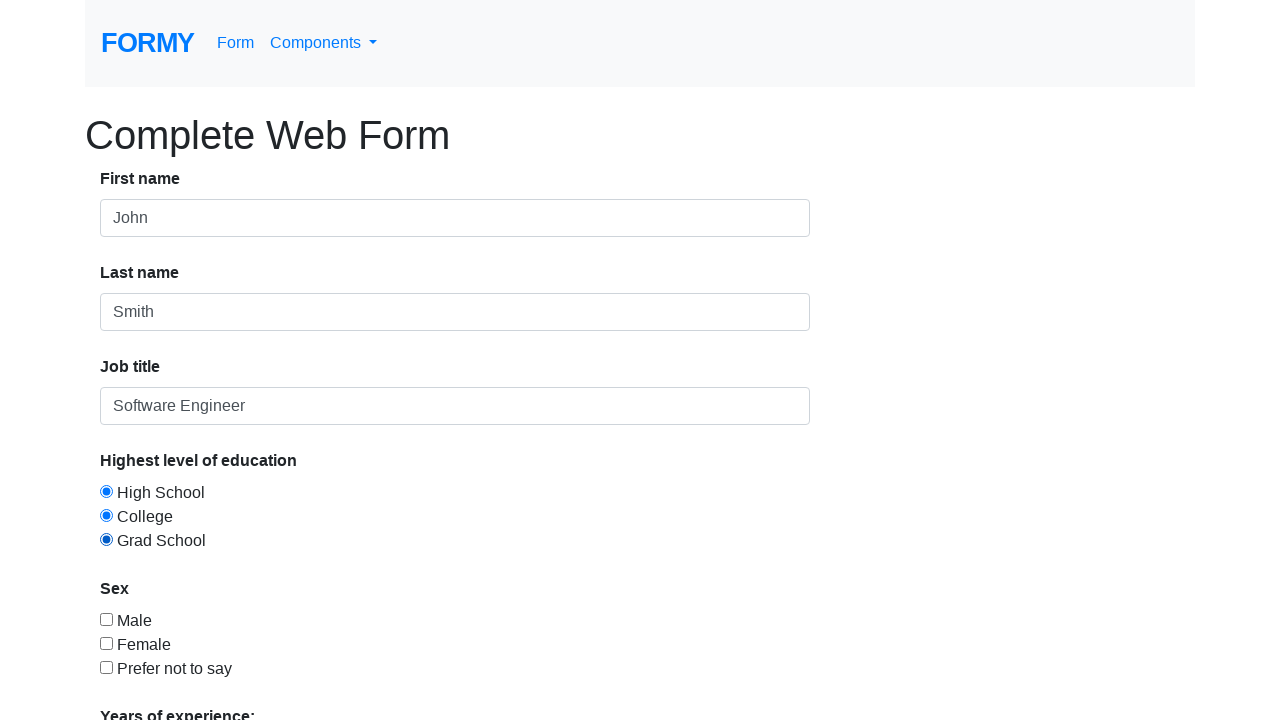

Clicked first checkbox option at (106, 619) on #checkbox-1
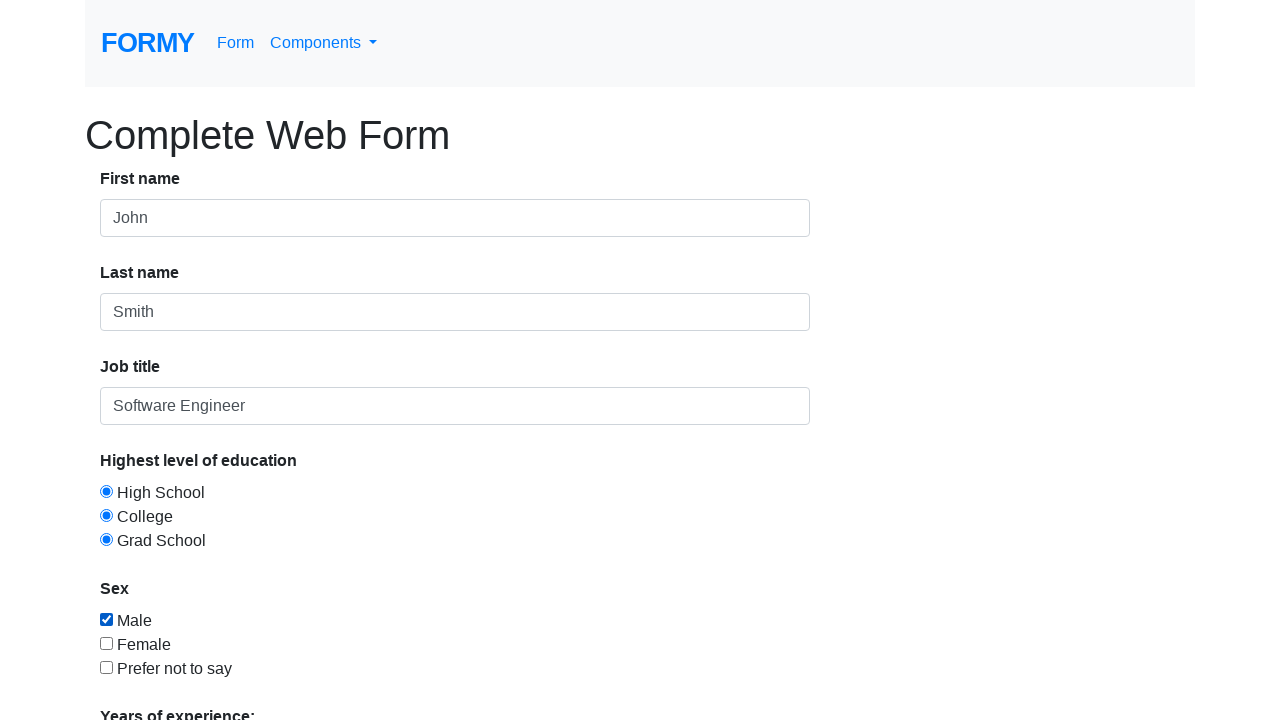

Clicked second checkbox option at (106, 643) on #checkbox-2
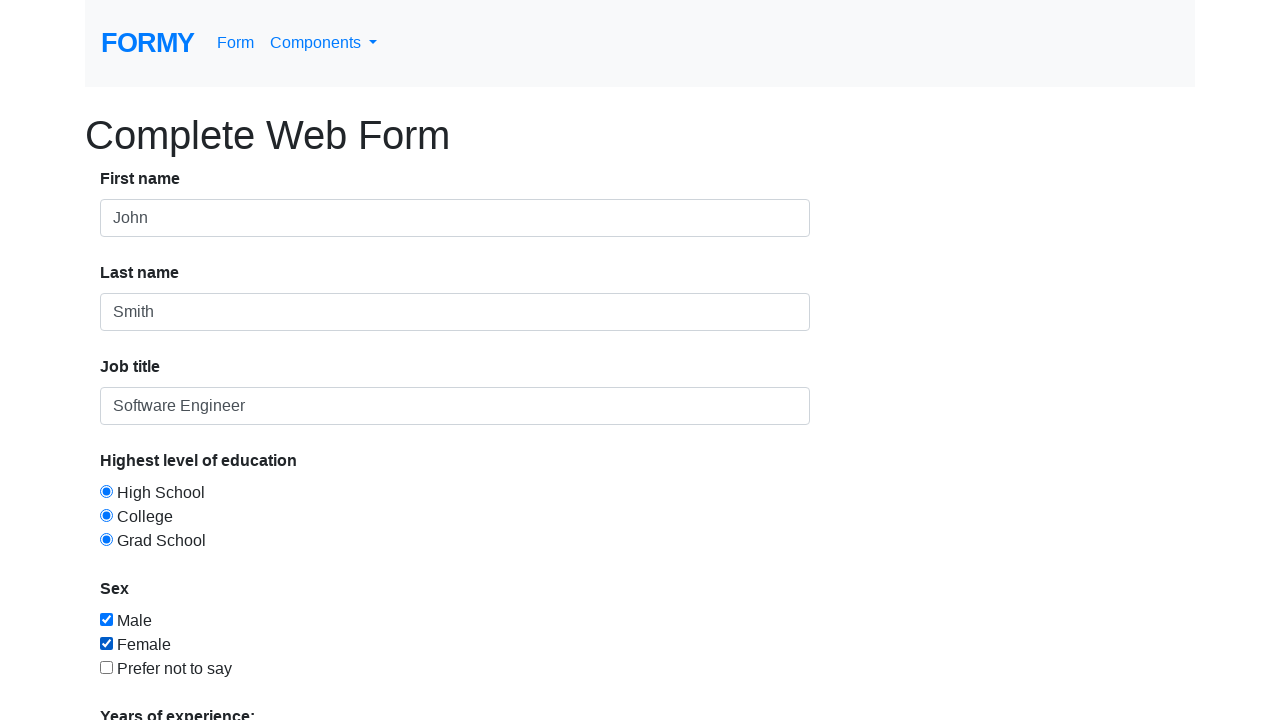

Clicked third checkbox option at (106, 667) on #checkbox-3
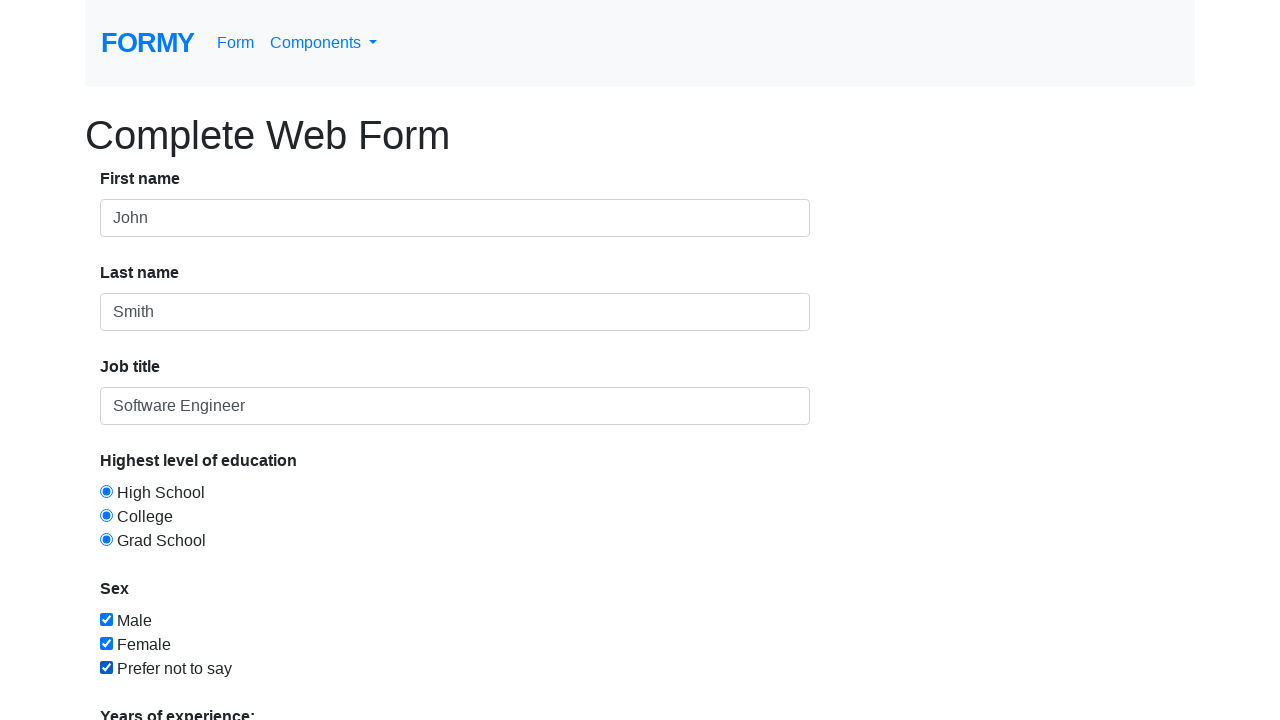

Selected '2' years of experience from dropdown on #select-menu
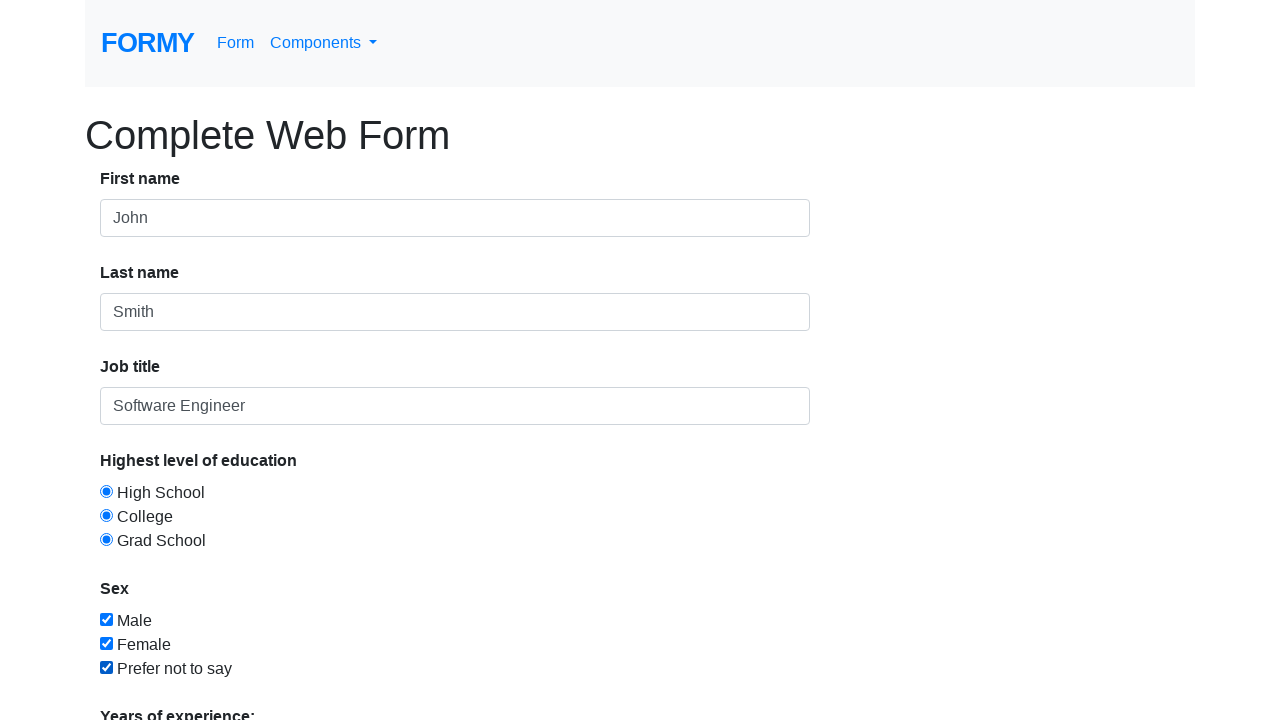

Clicked date picker field at (270, 613) on #datepicker
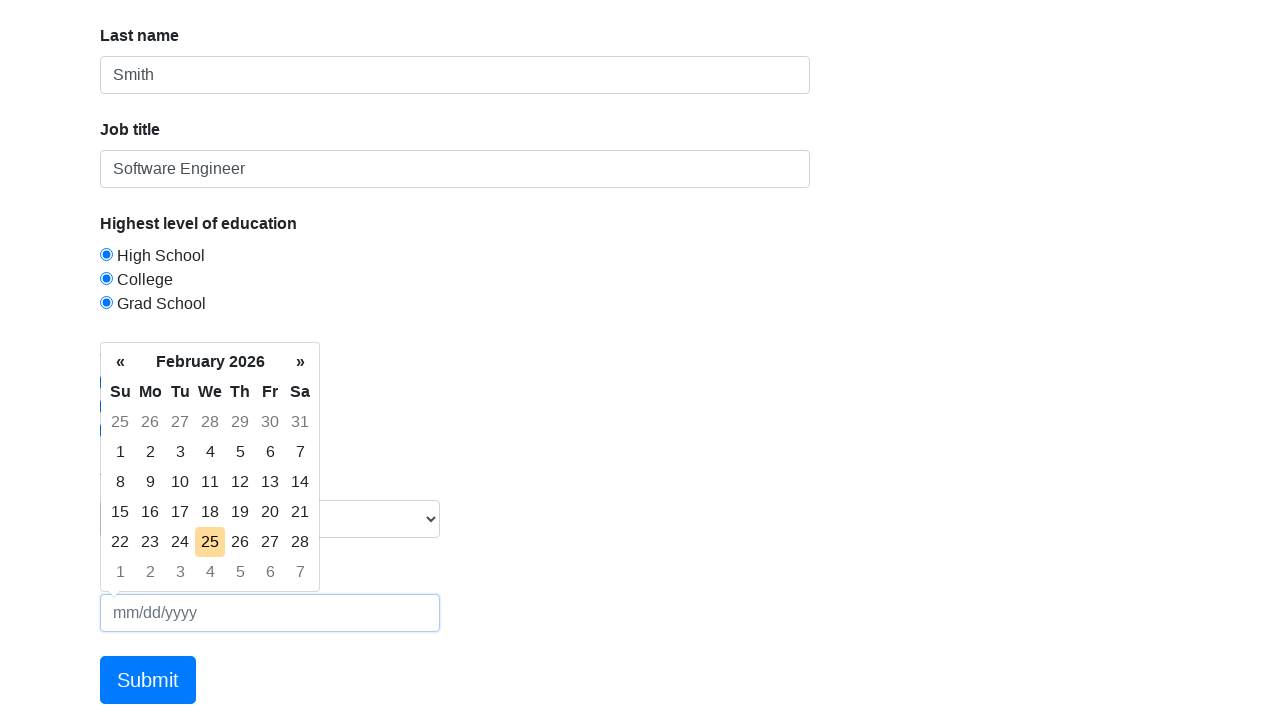

Pressed Enter to accept default date
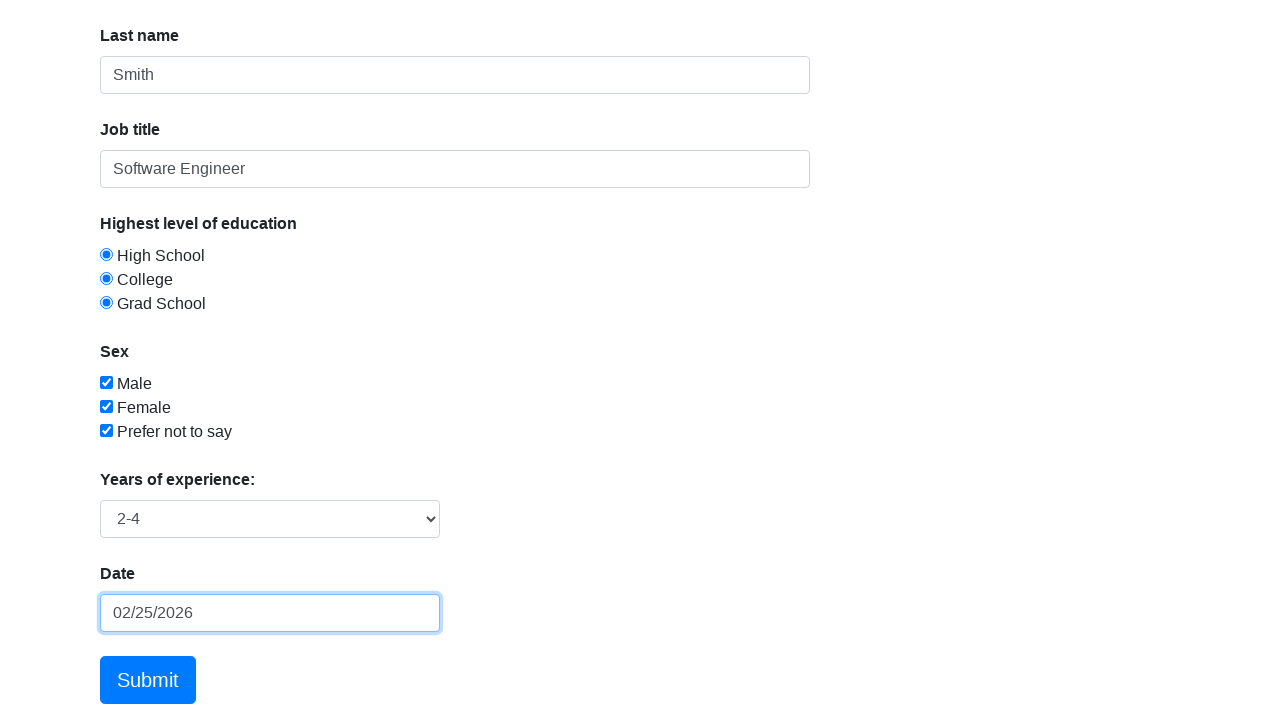

Clicked Submit button to submit the form at (148, 680) on text=Submit
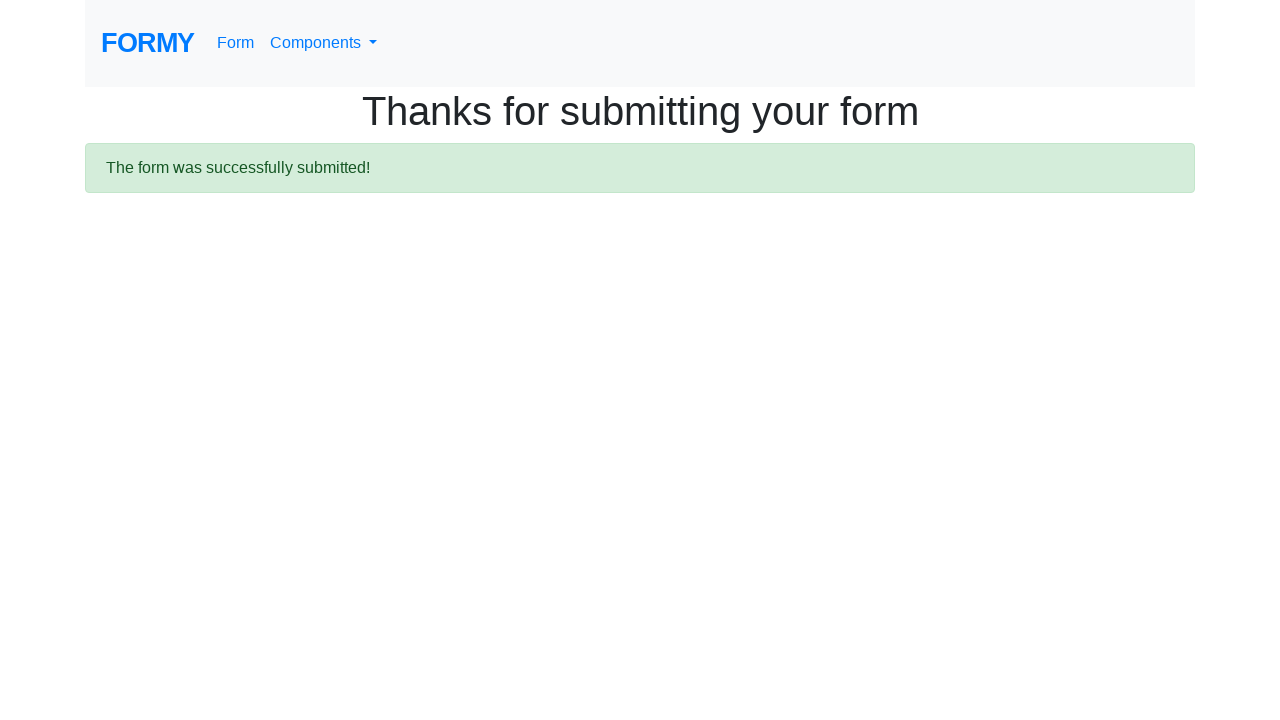

Waited for form submission to complete
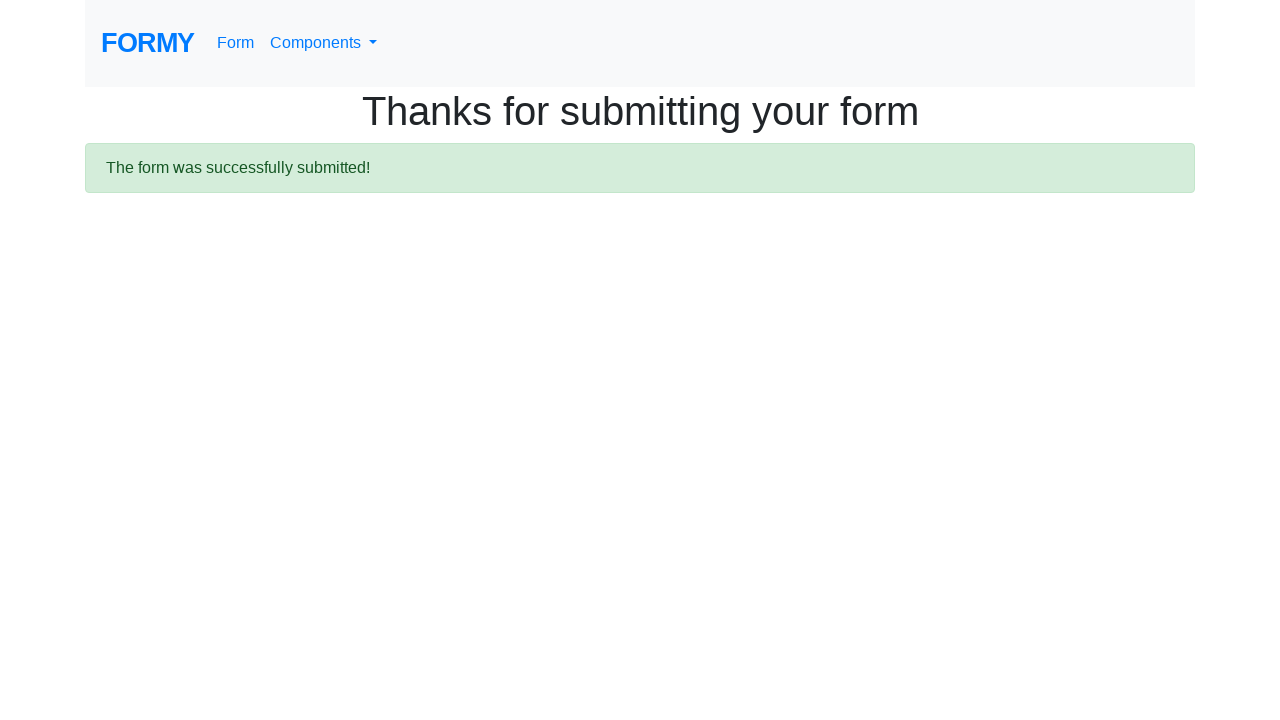

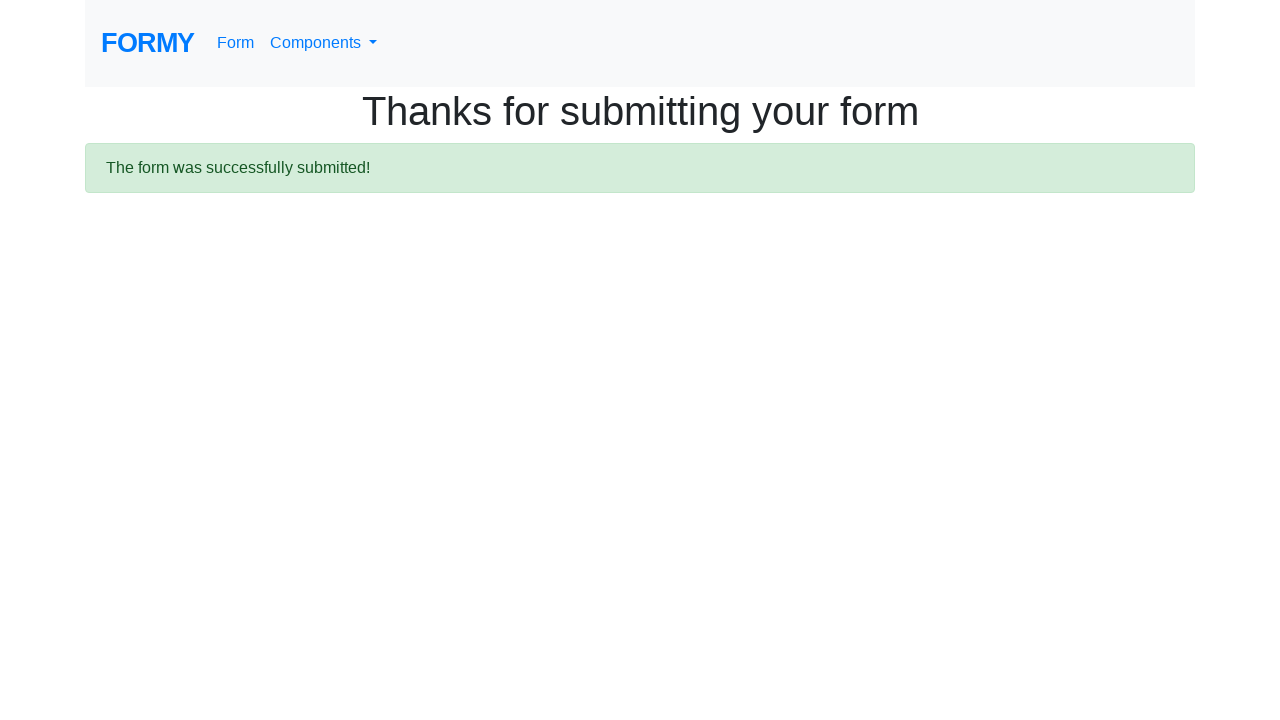